Tests login form validation by entering username, clearing the password field, and verifying the "Password is required" error message appears.

Starting URL: https://www.saucedemo.com/

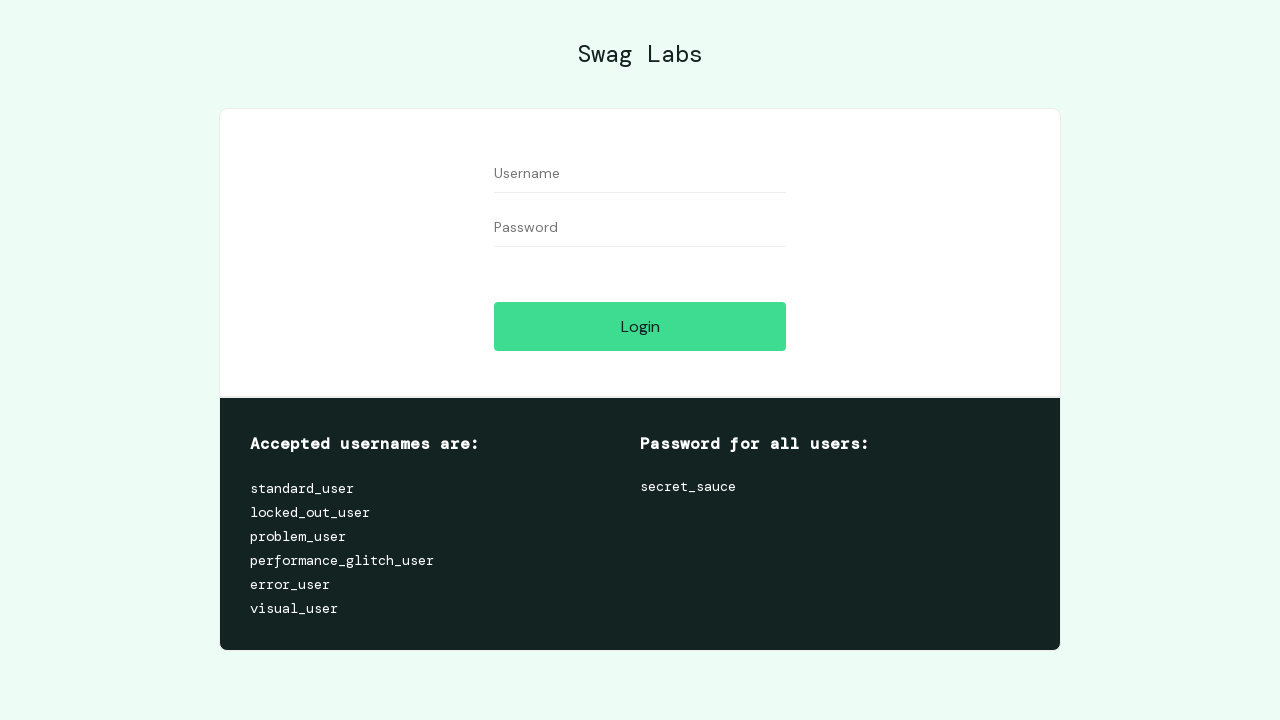

Filled username field with 'standard_user' on //input[@id='user-name']
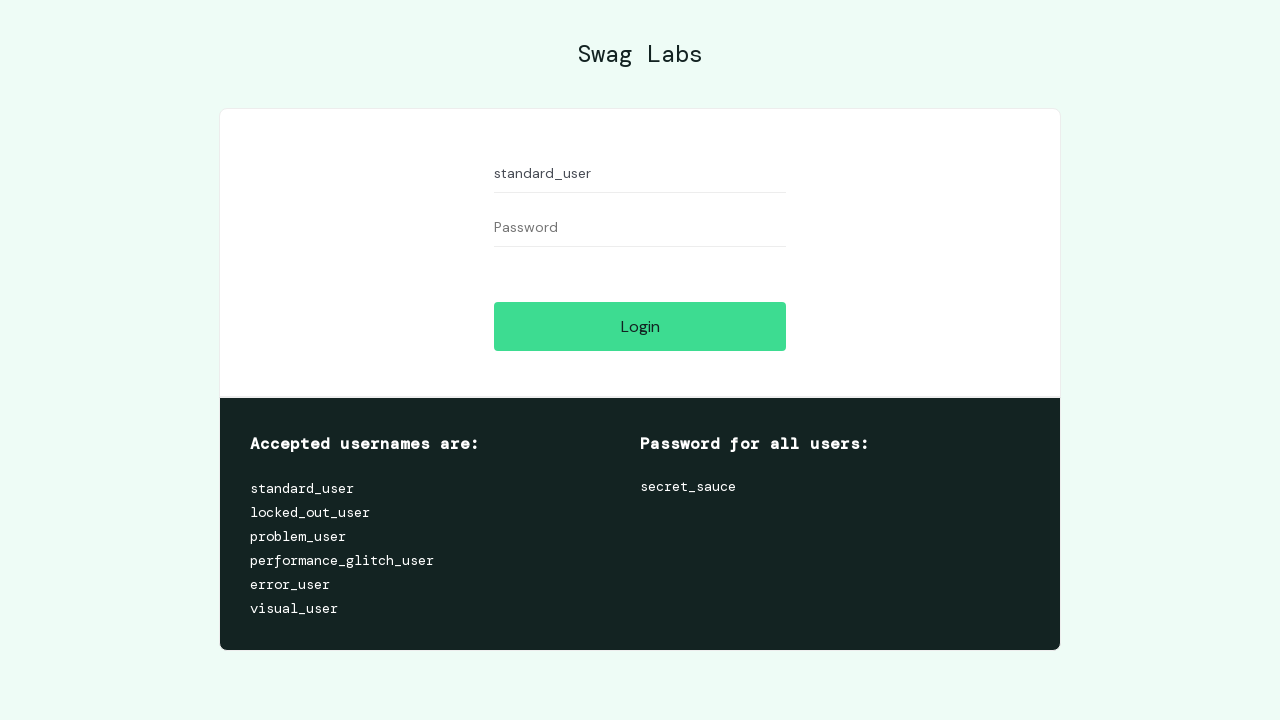

Filled password field with 'somepassword' on //input[@id='password']
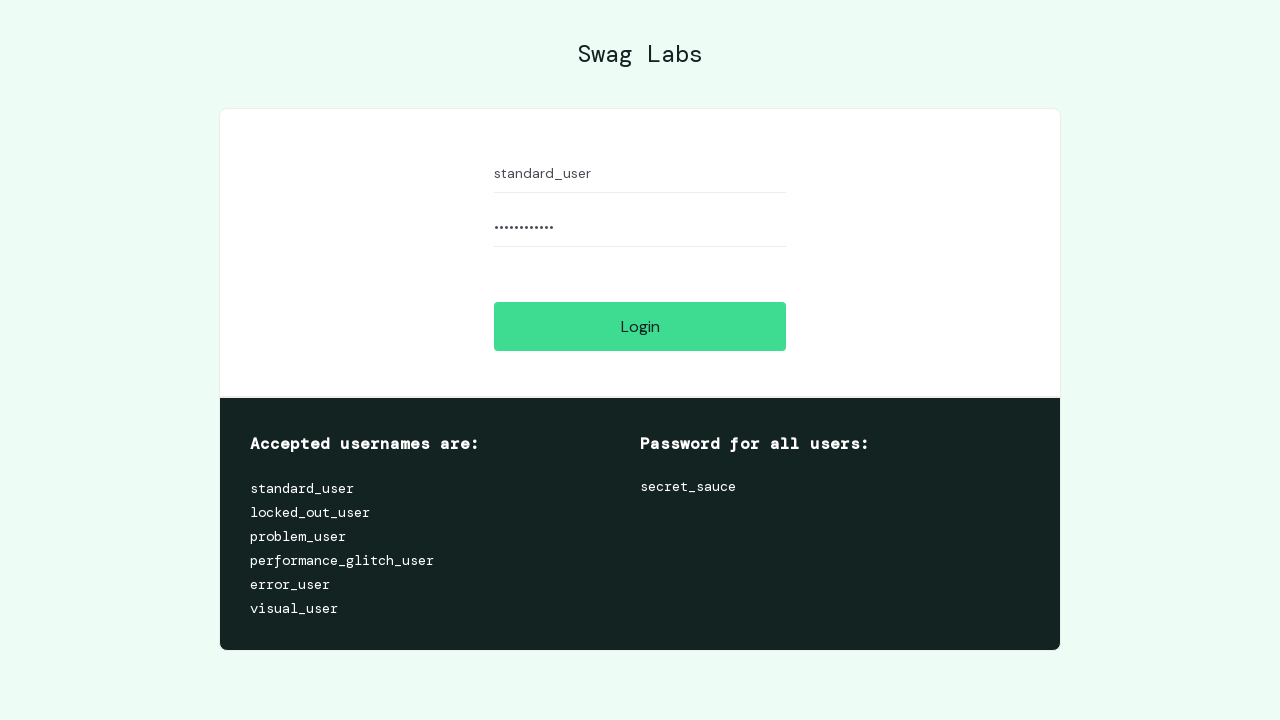

Cleared the password field on //input[@id='password']
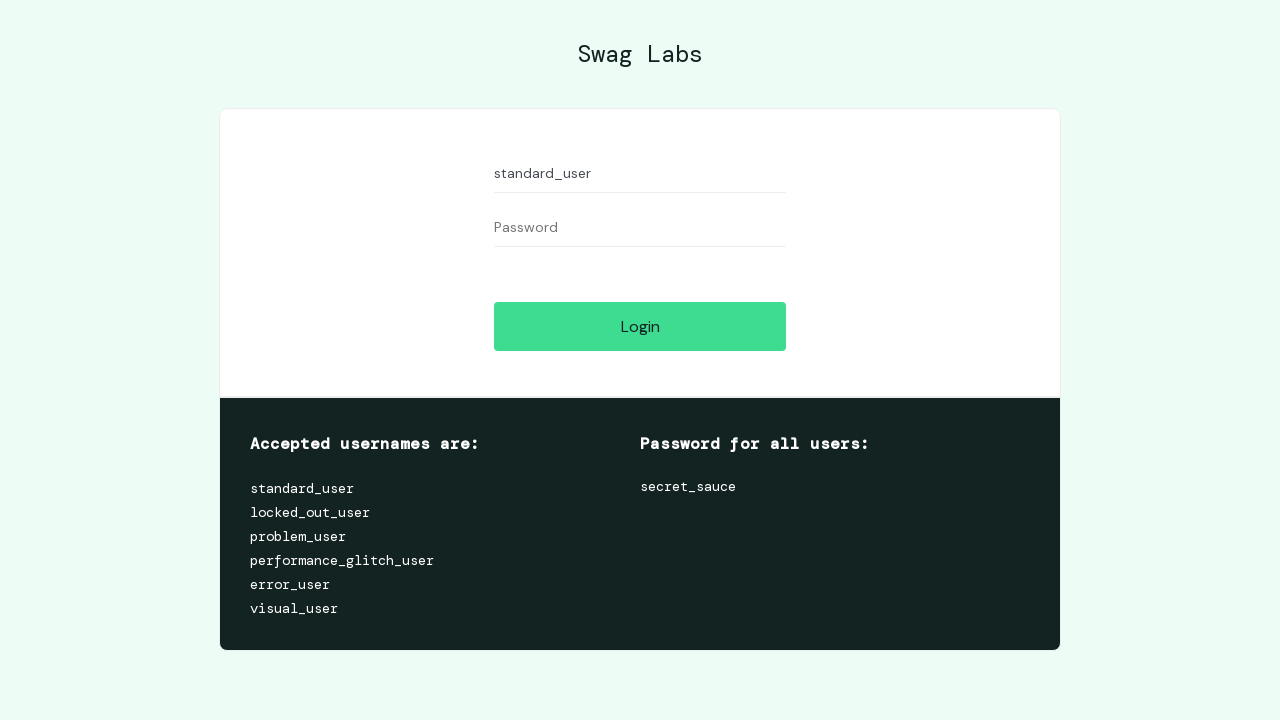

Clicked the Login button at (640, 326) on xpath=//input[@id='login-button']
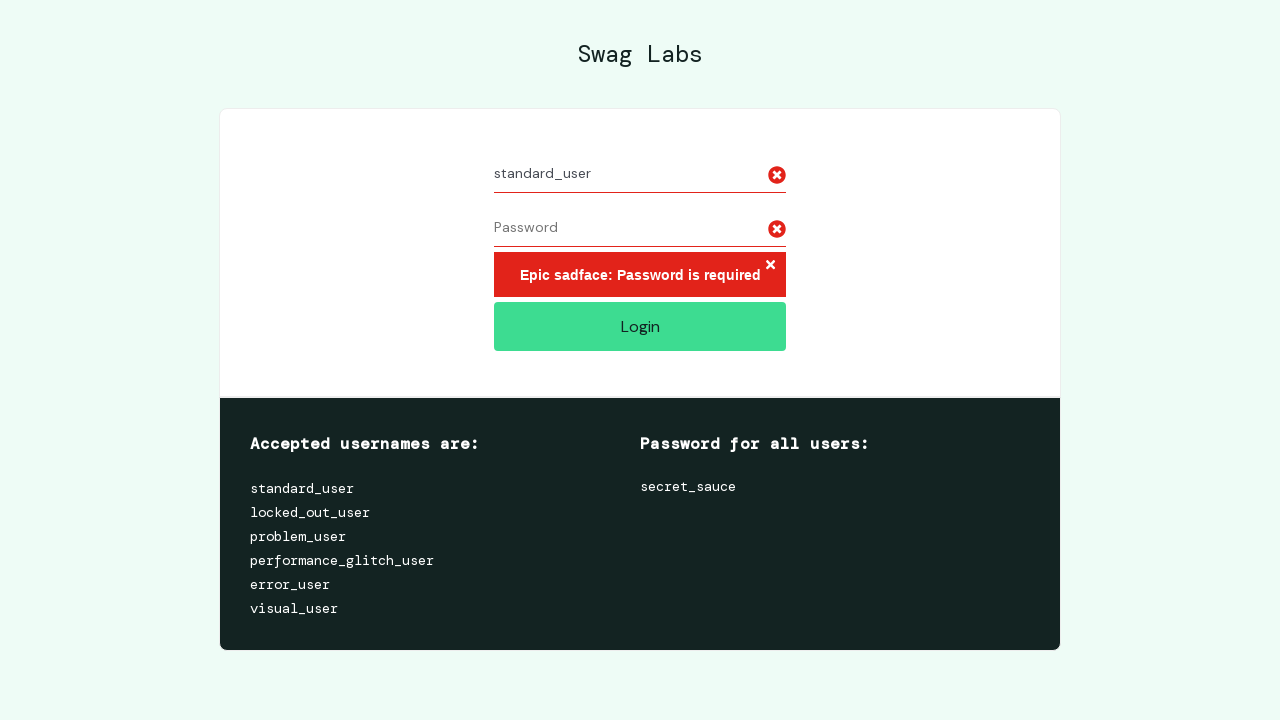

Error message element loaded
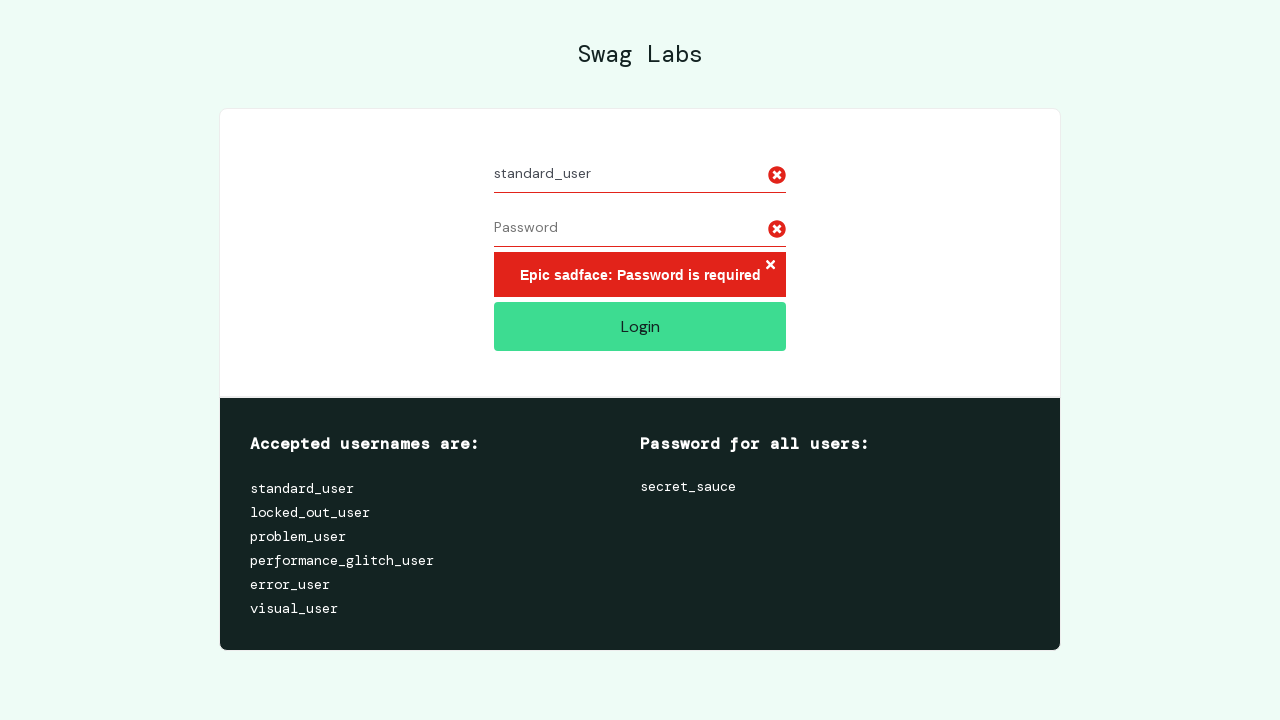

Retrieved error message text: 'Epic sadface: Password is required'
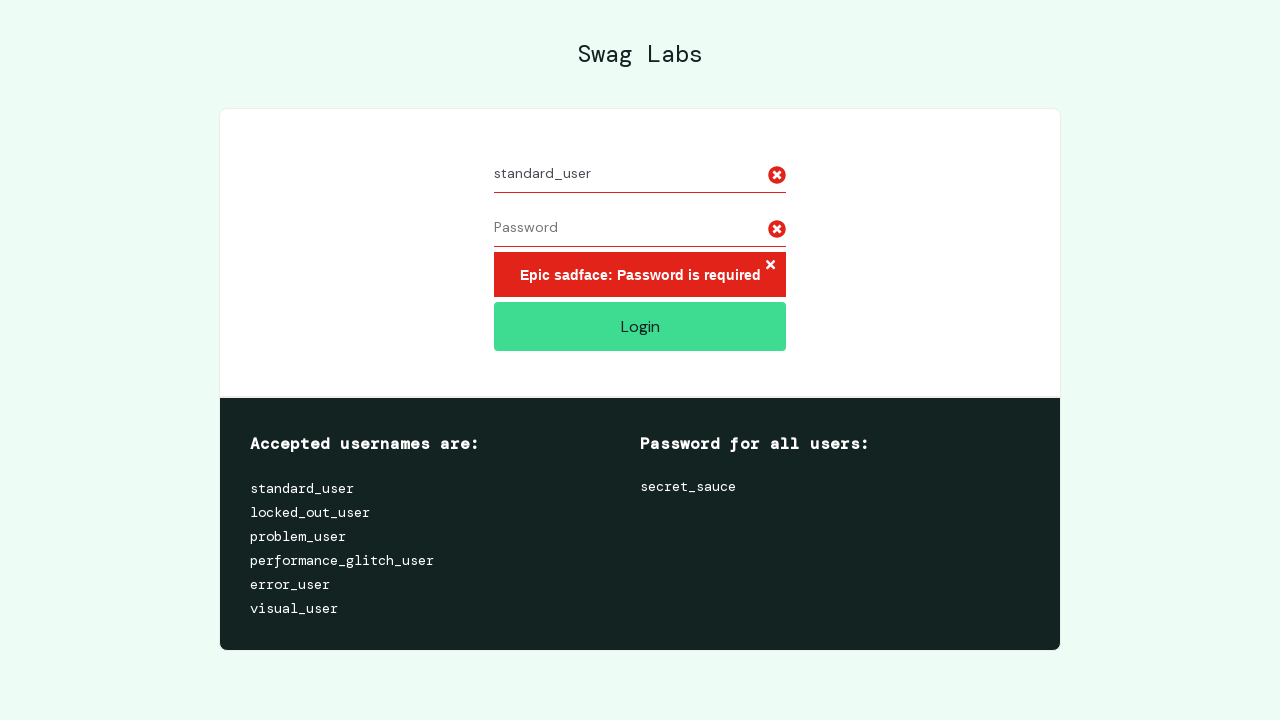

Verified that 'Password is required' error message is displayed
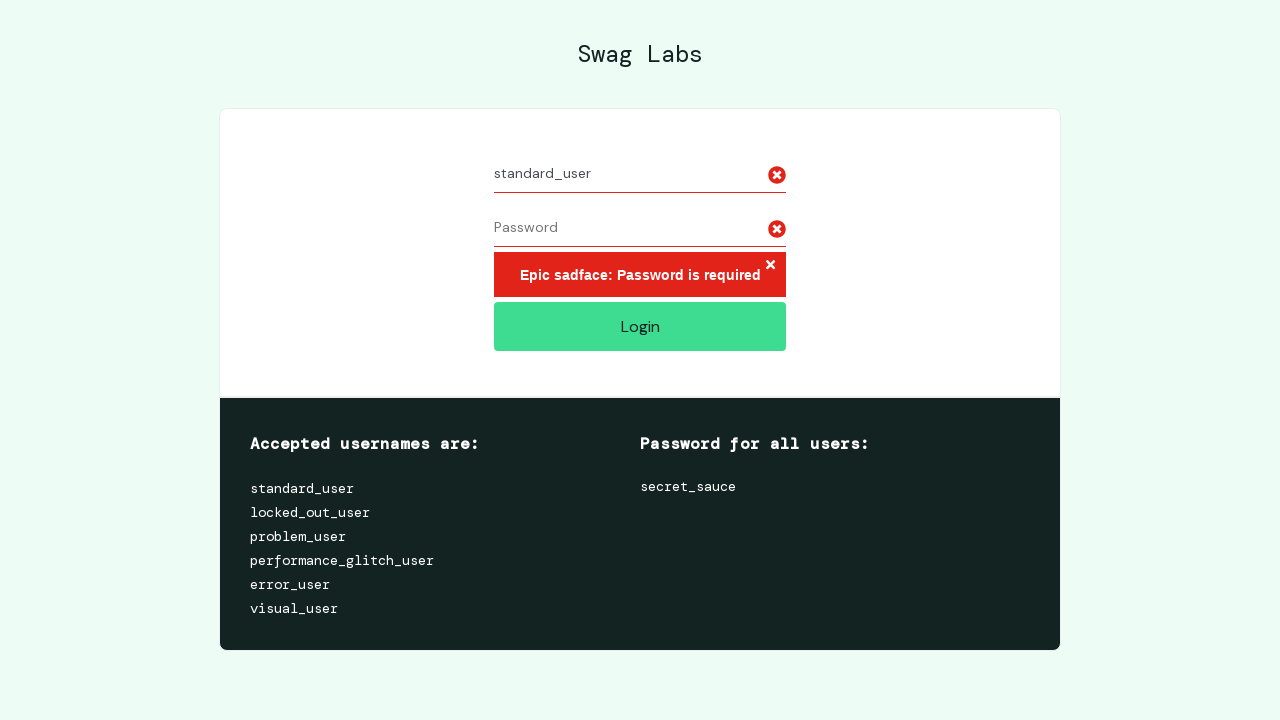

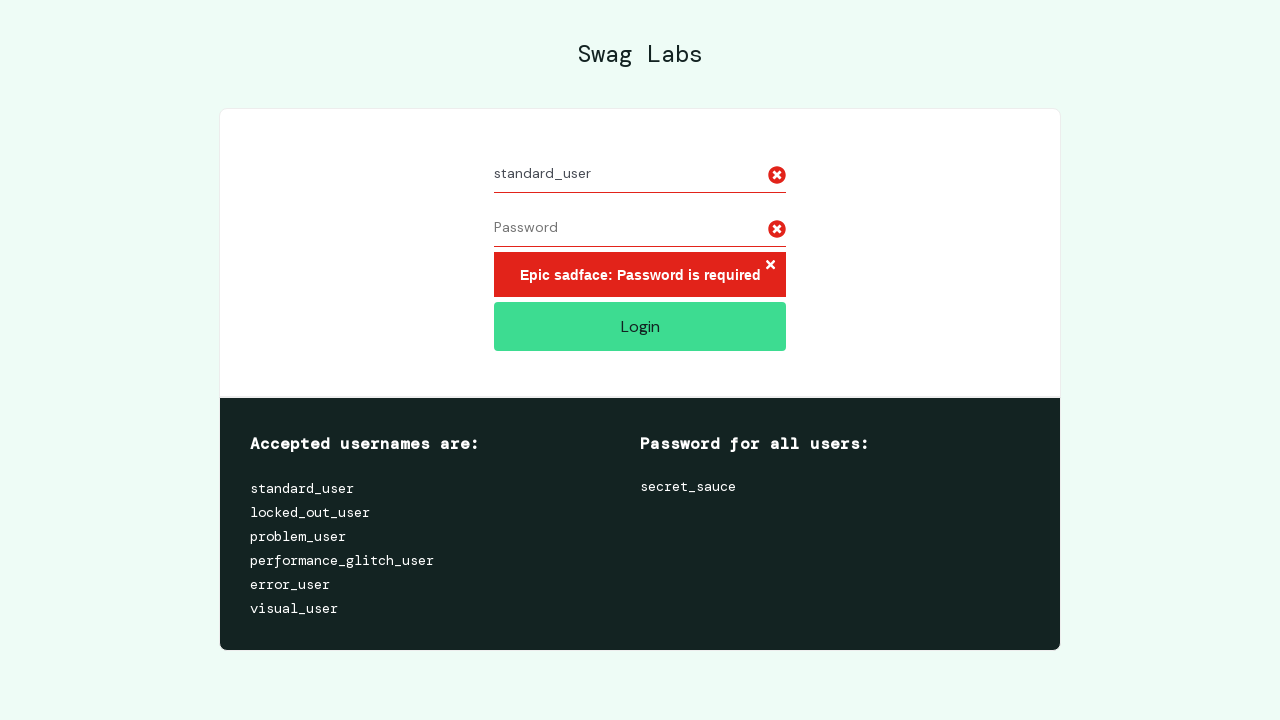